Tests a practice form by filling out name, email, password fields, selecting checkbox, gender dropdown, radio button, entering birthdate, and submitting the form to verify successful submission.

Starting URL: https://rahulshettyacademy.com/angularpractice/

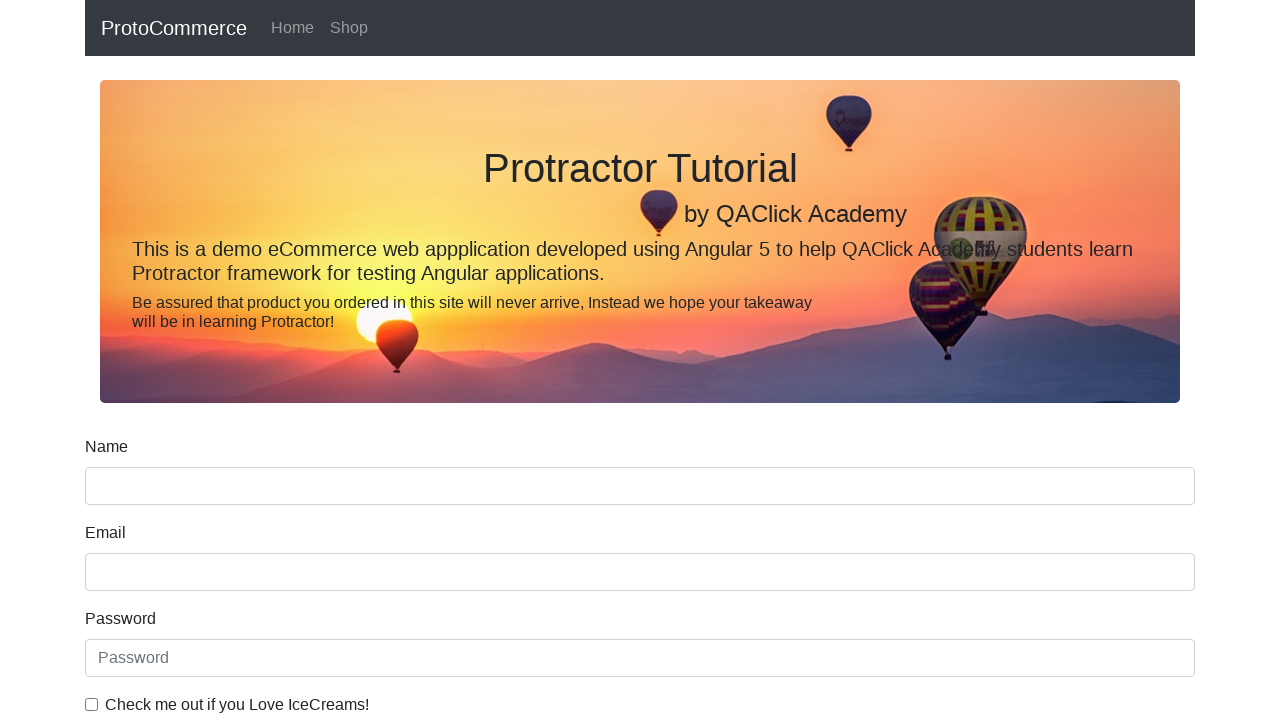

Filled name field with 'Abhi' on input[name='name']
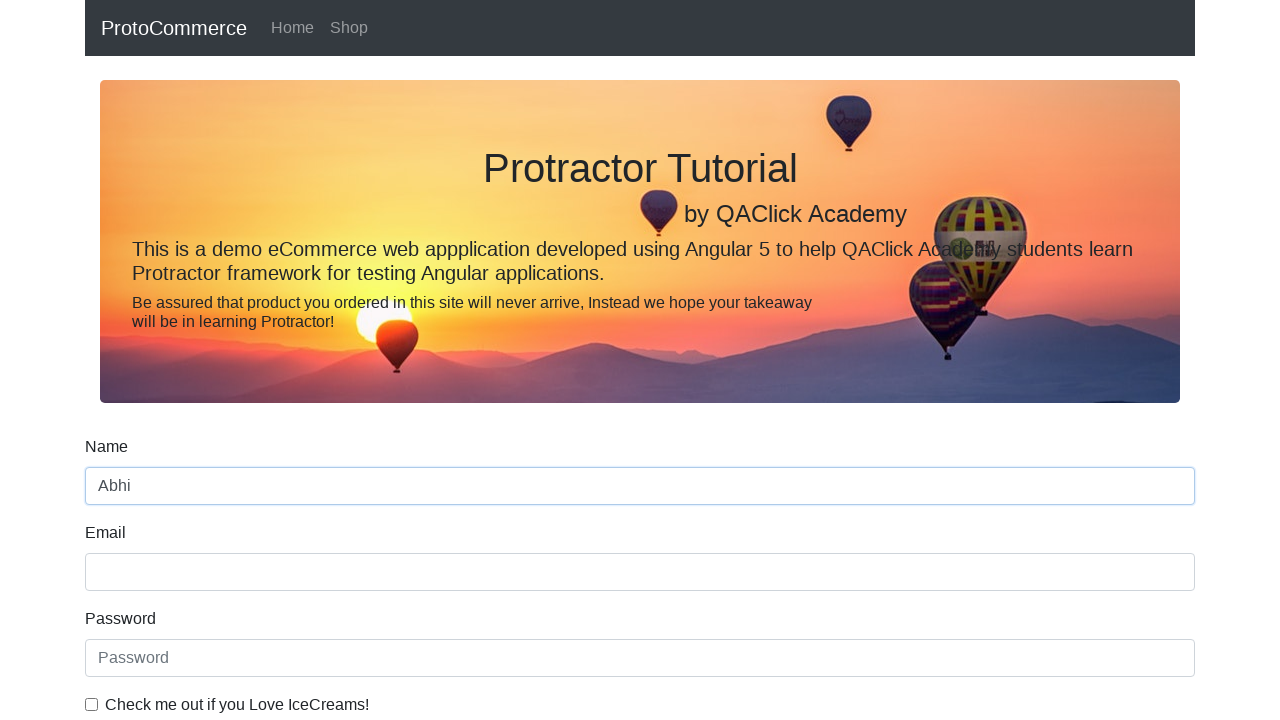

Filled email field with 'testuser42@example.com' on input[name='email']
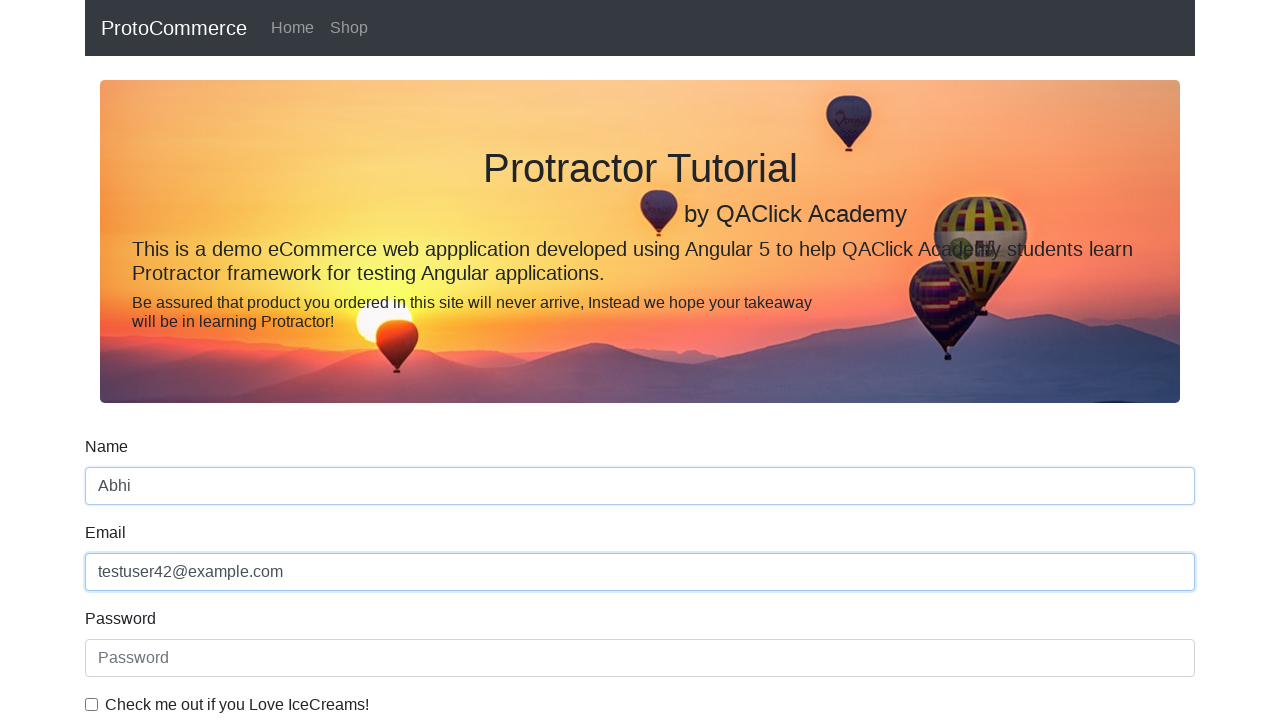

Filled password field with 'SecurePass123' on #exampleInputPassword1
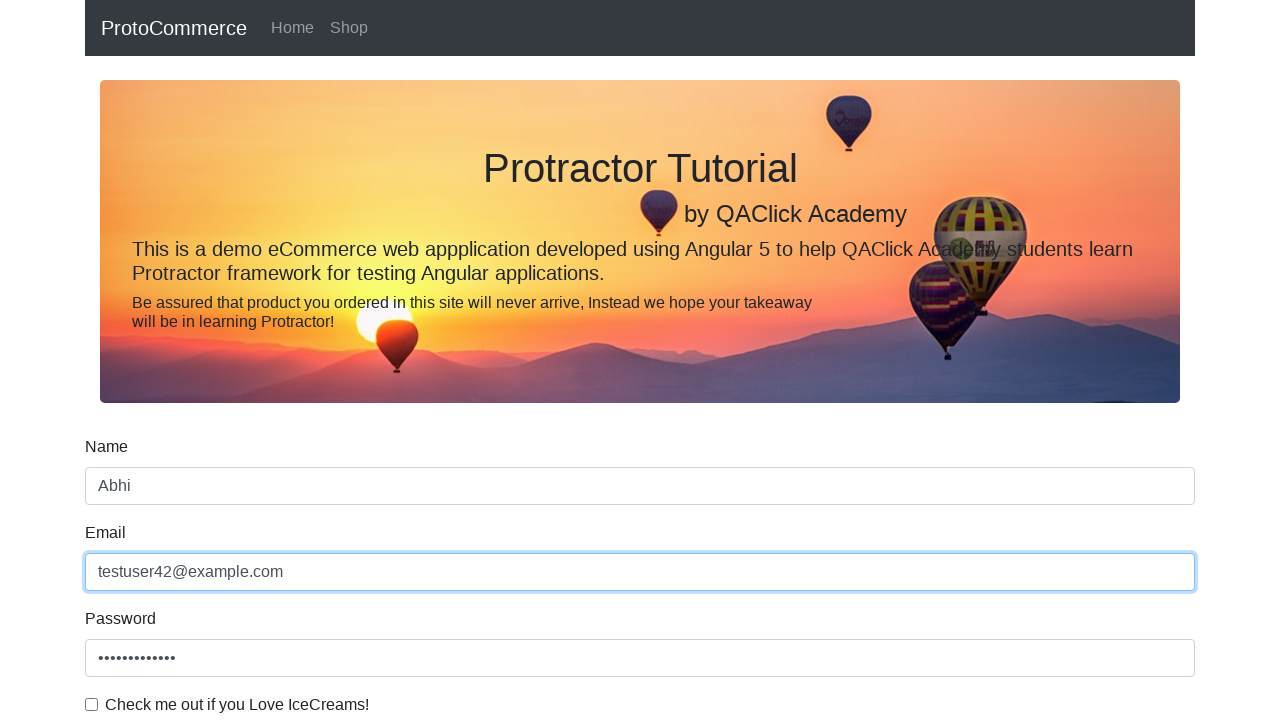

Clicked the checkbox to confirm agreement at (92, 704) on #exampleCheck1
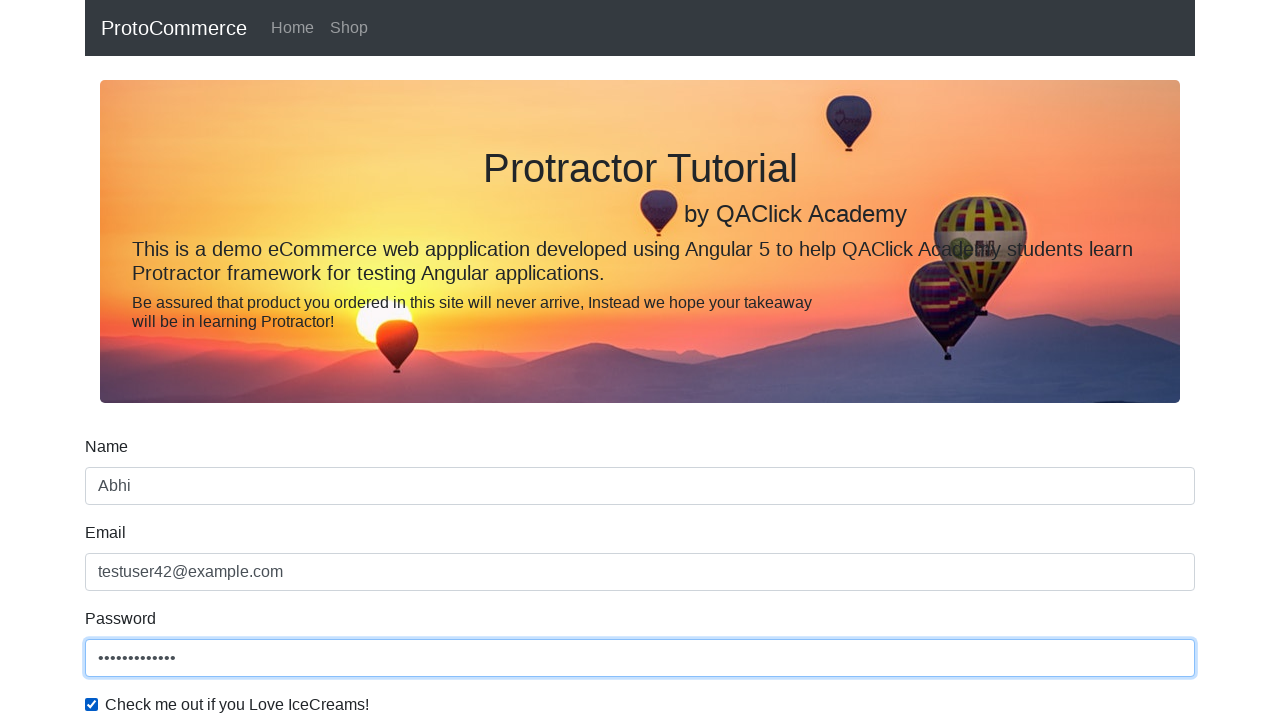

Selected 'Male' from gender dropdown on #exampleFormControlSelect1
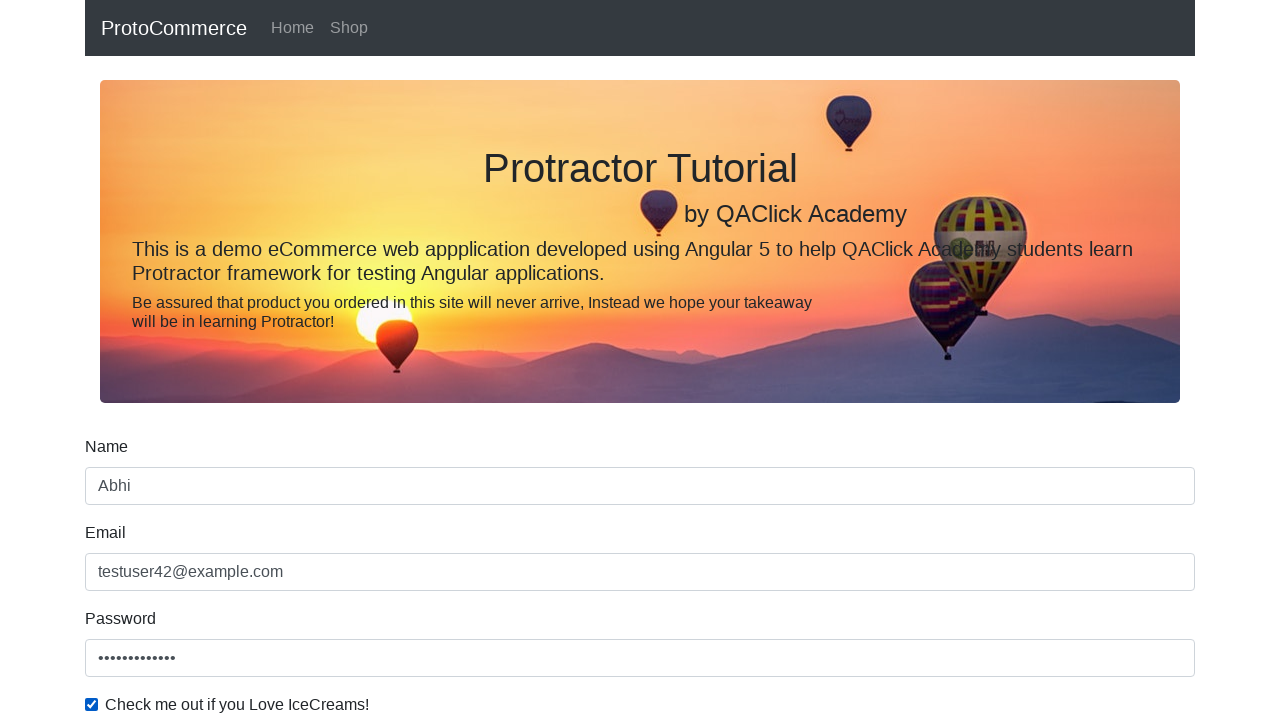

Clicked the 'Student' radio button at (326, 360) on #inlineRadio2
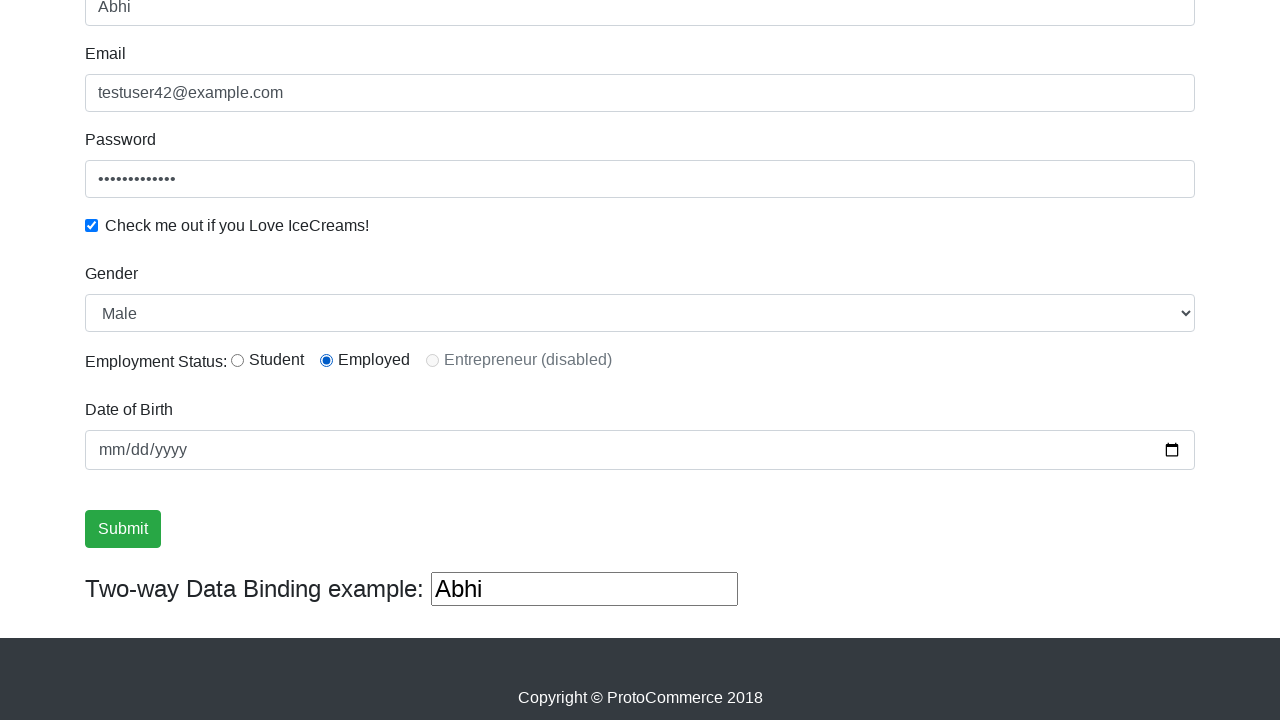

Filled birthdate field with '1998-07-08' on input[name='bday']
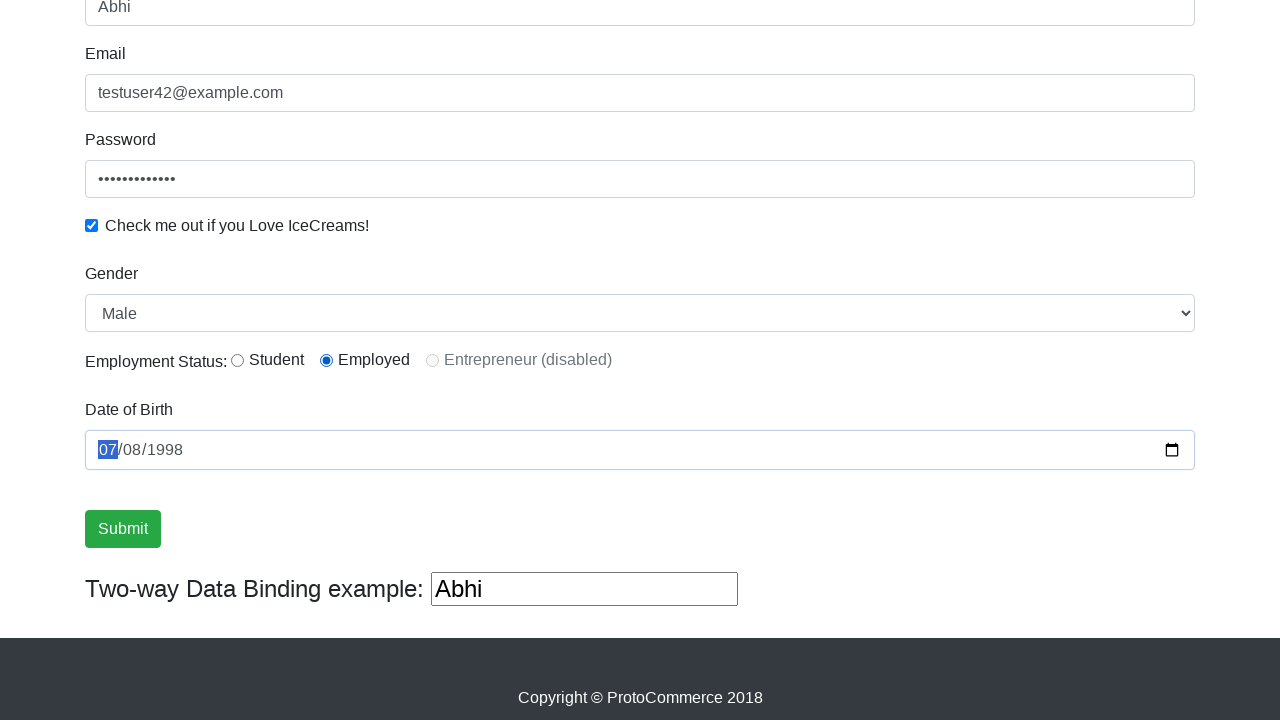

Clicked submit button to submit the form at (123, 529) on .btn.btn-success
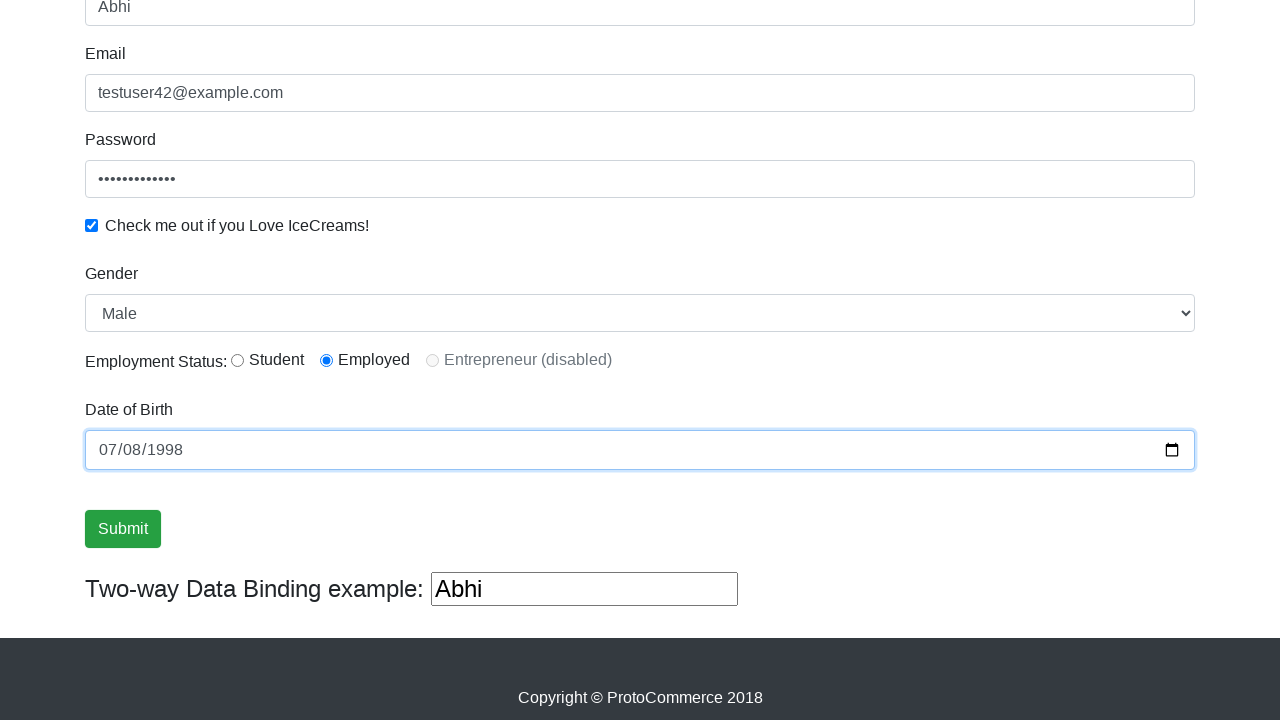

Form submission successful - success message displayed
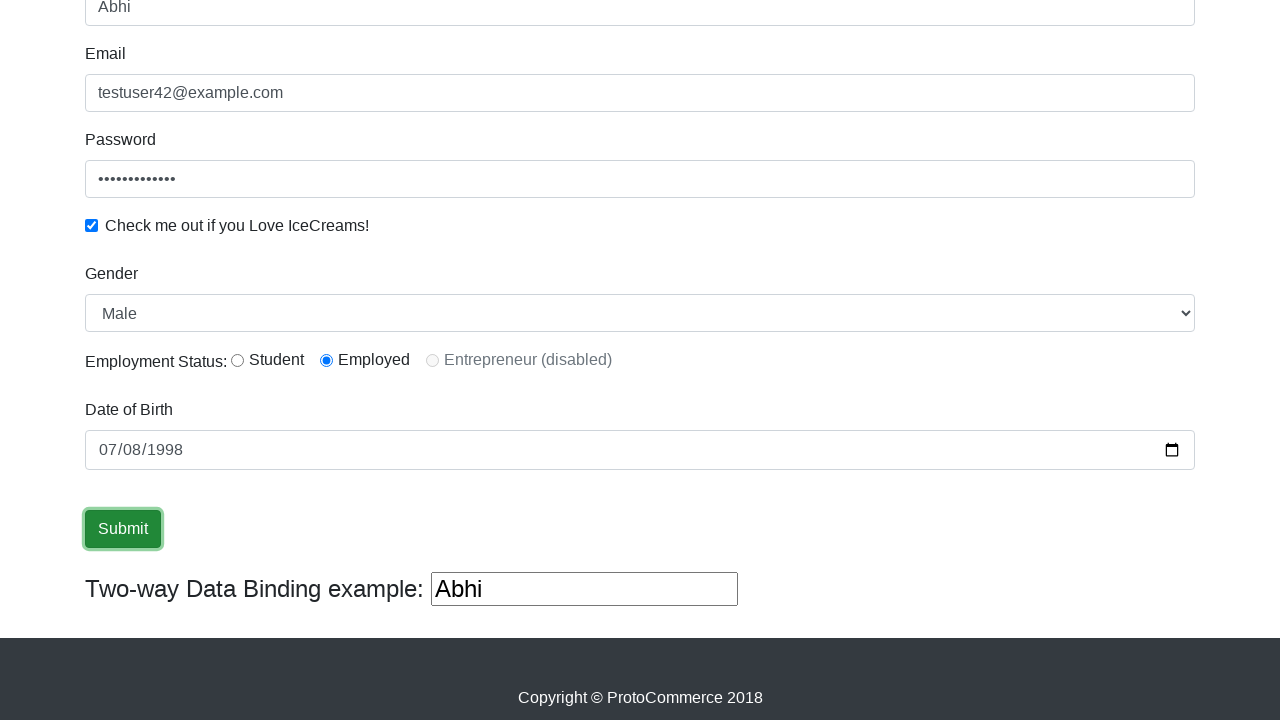

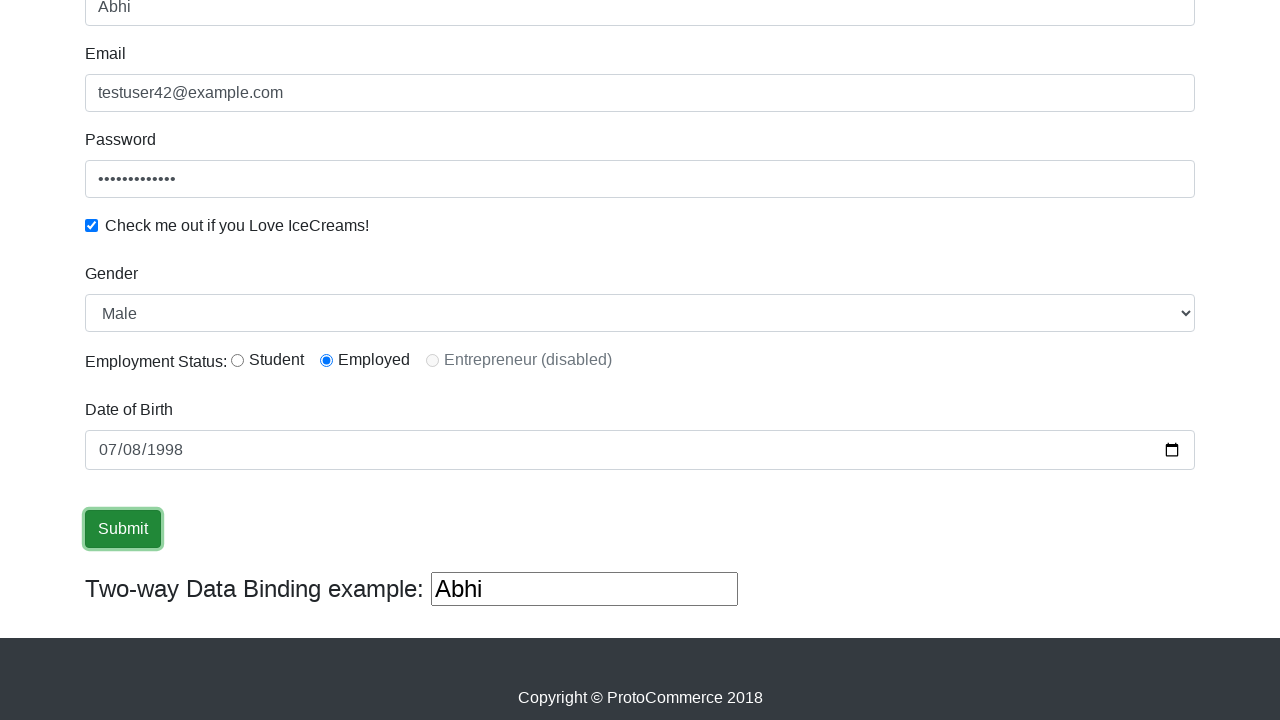